Tests that clicking 'Clear completed' removes completed items from the list

Starting URL: https://demo.playwright.dev/todomvc

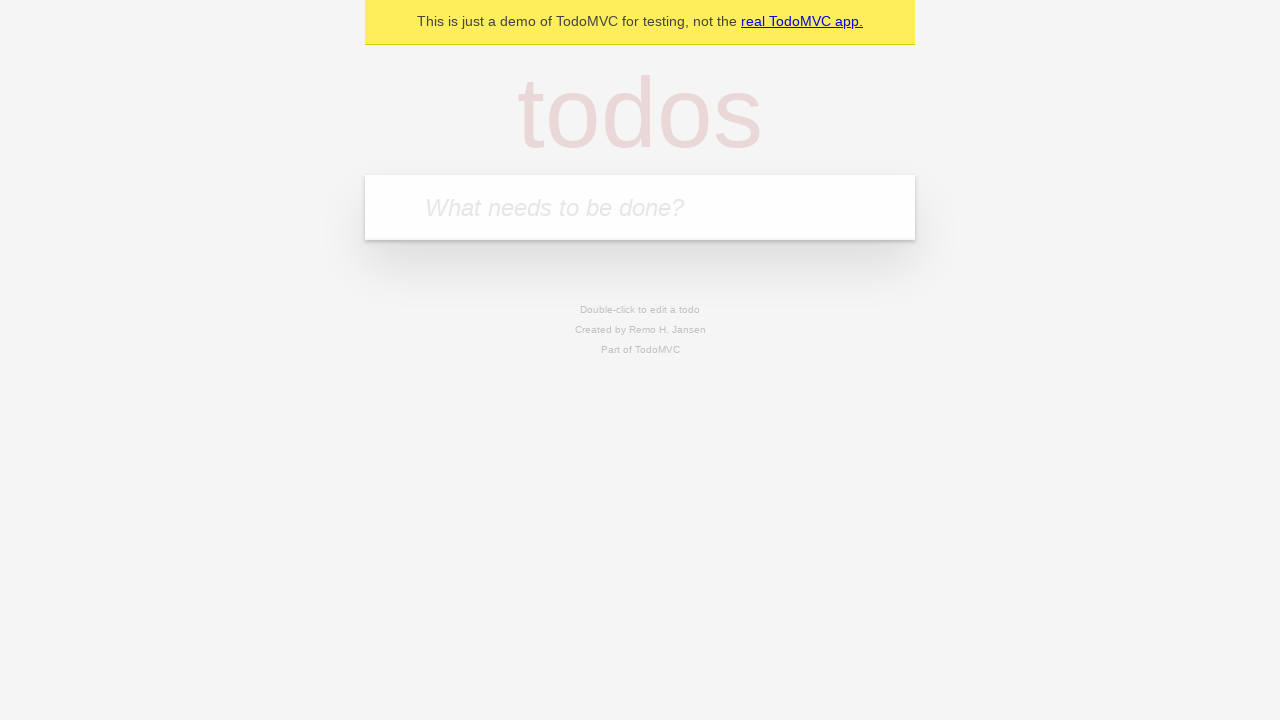

Filled todo input with 'buy some cheese' on internal:attr=[placeholder="What needs to be done?"i]
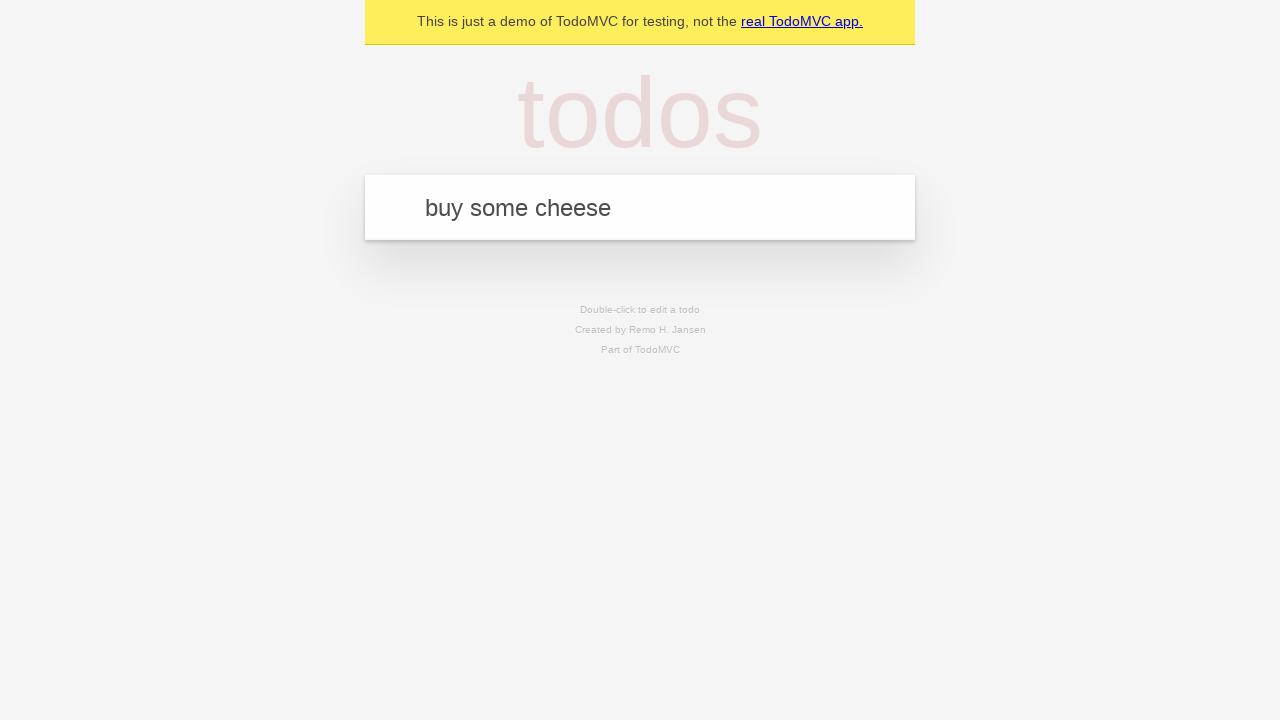

Pressed Enter to add first todo item on internal:attr=[placeholder="What needs to be done?"i]
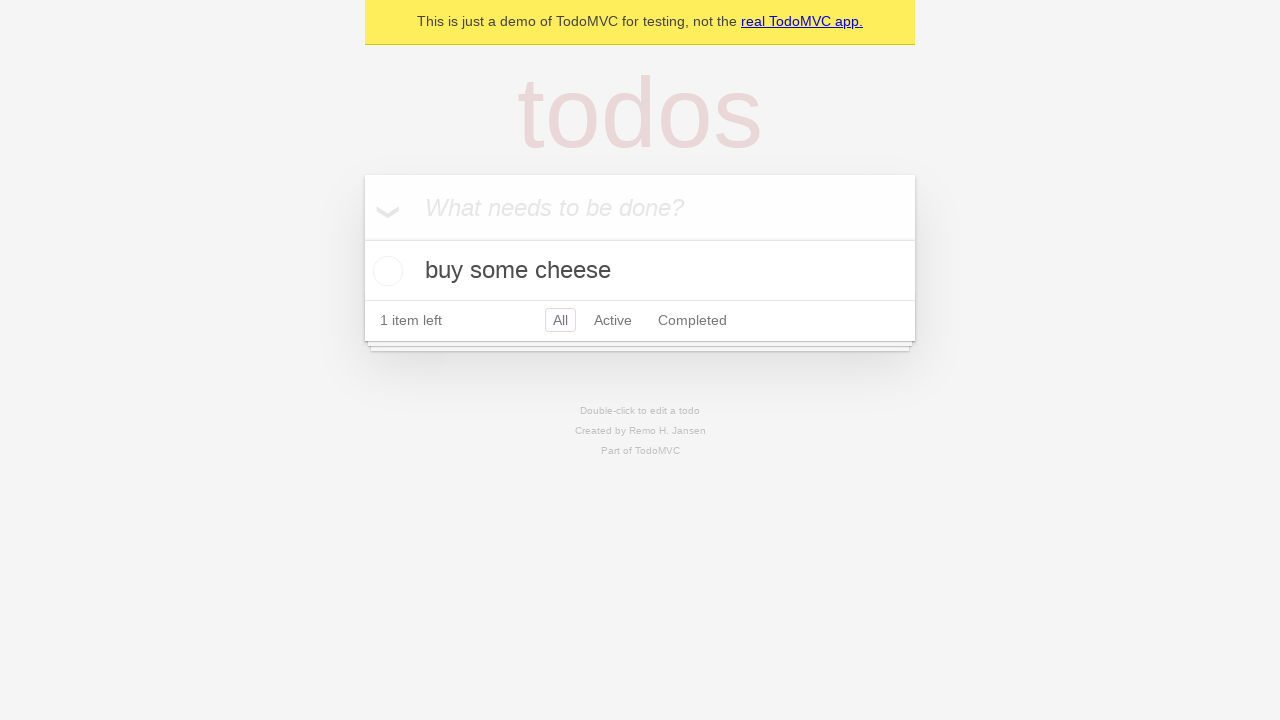

Filled todo input with 'feed the cat' on internal:attr=[placeholder="What needs to be done?"i]
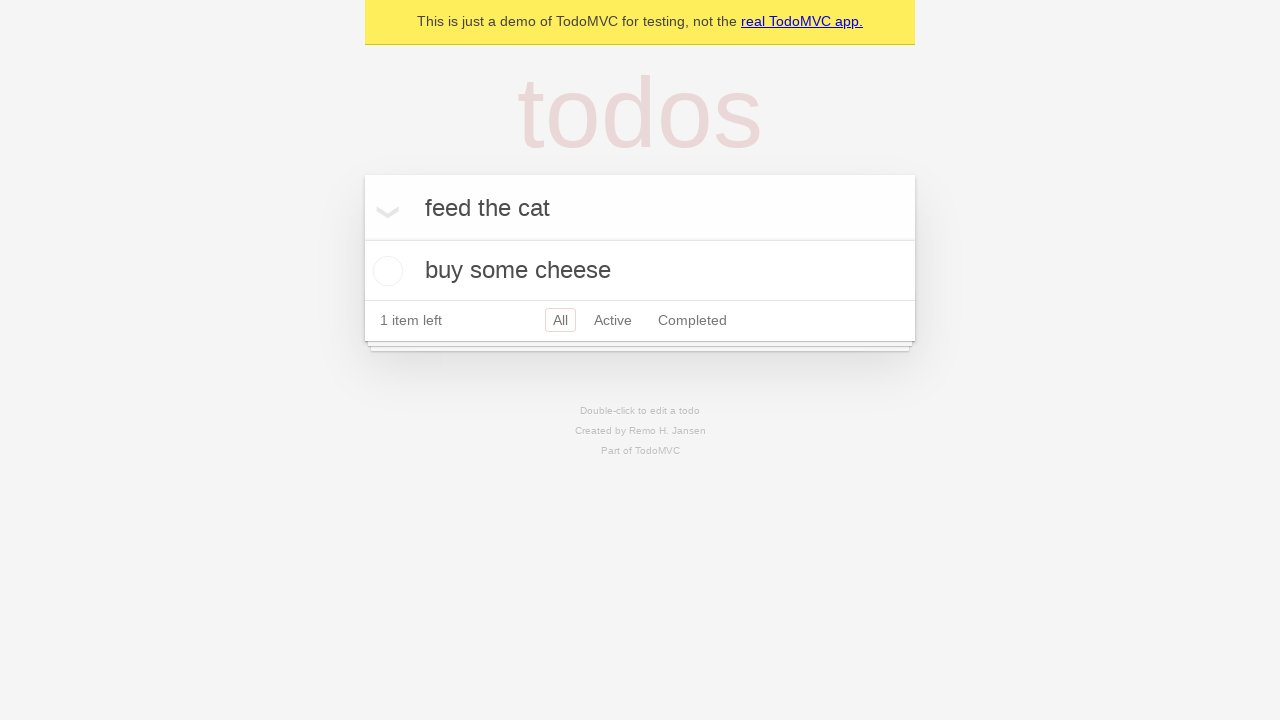

Pressed Enter to add second todo item on internal:attr=[placeholder="What needs to be done?"i]
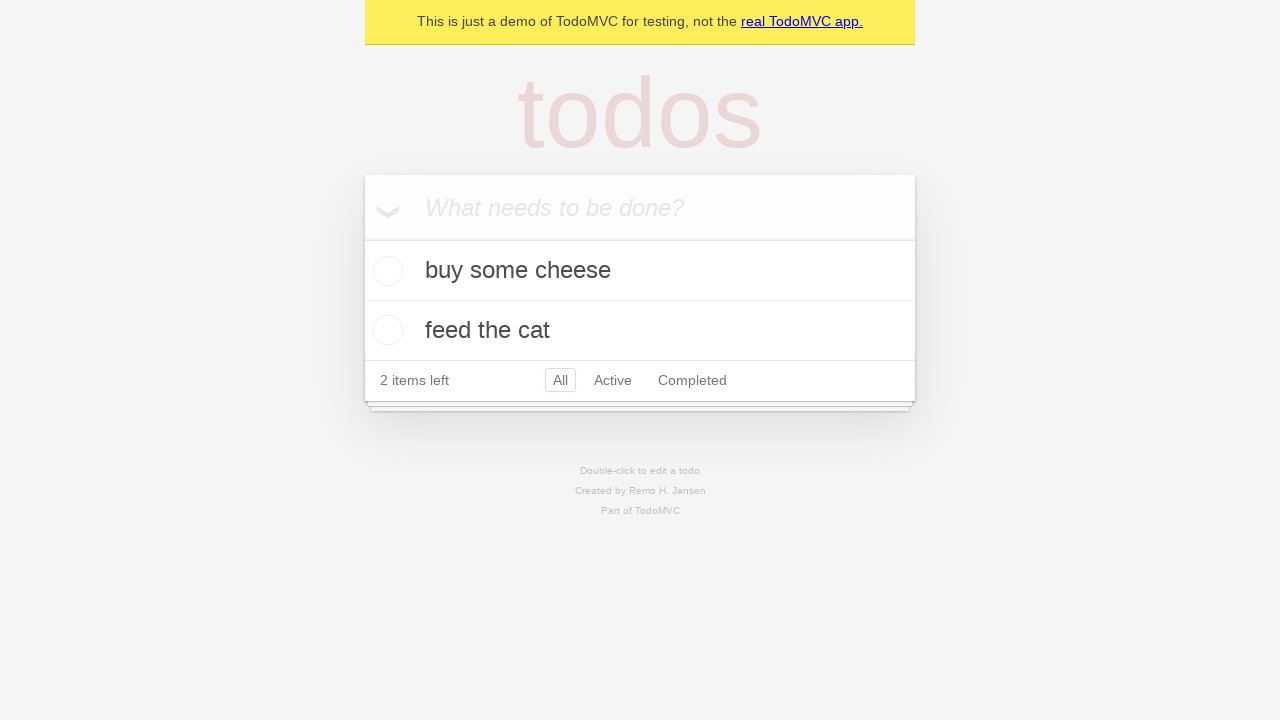

Filled todo input with 'book a doctors appointment' on internal:attr=[placeholder="What needs to be done?"i]
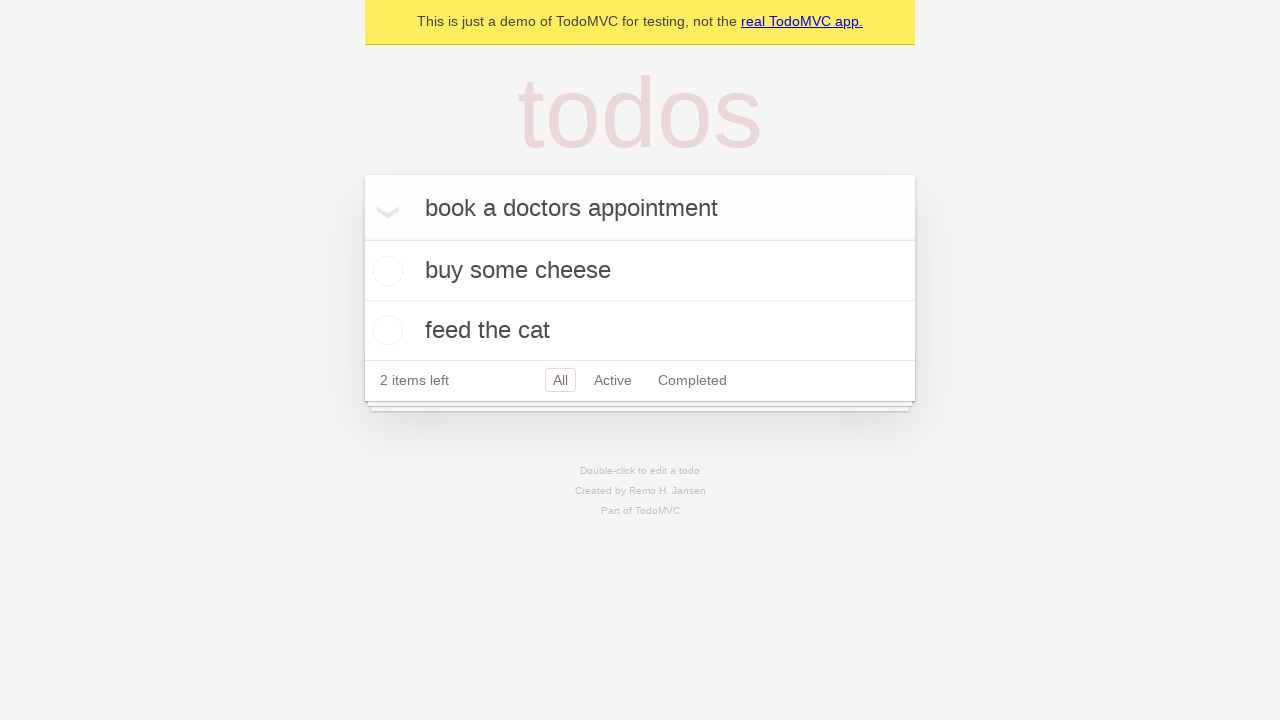

Pressed Enter to add third todo item on internal:attr=[placeholder="What needs to be done?"i]
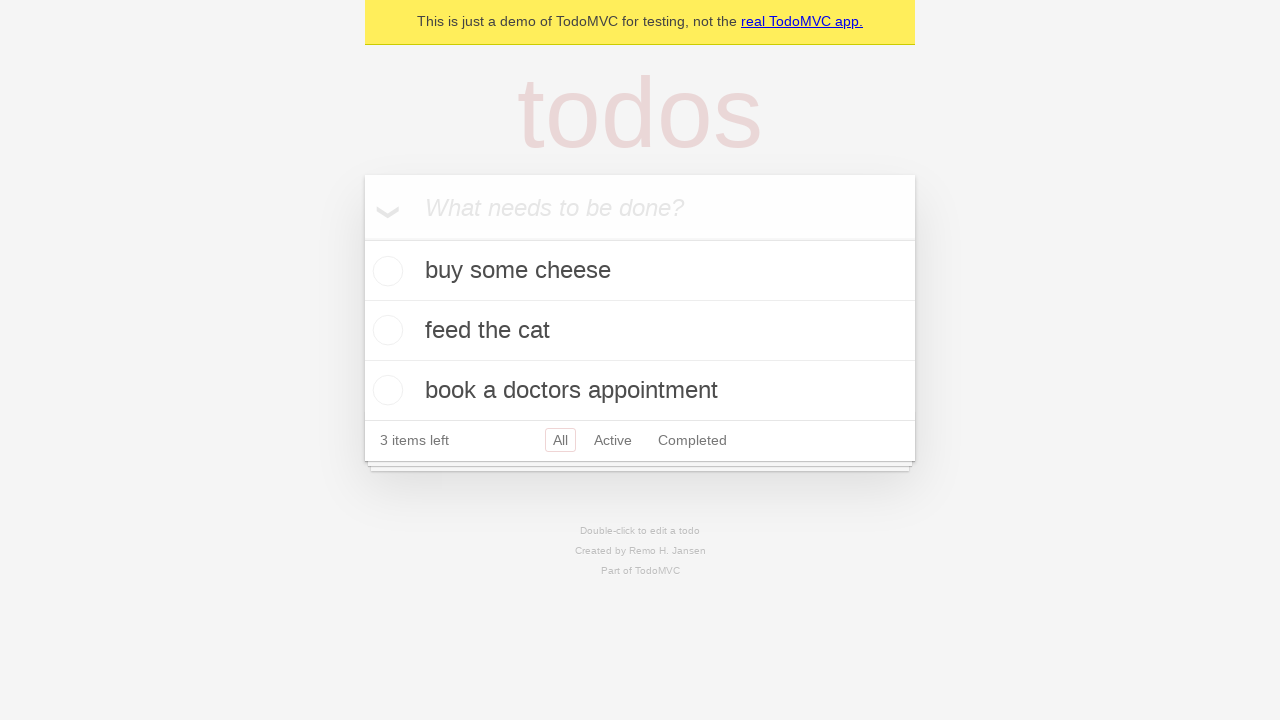

Checked the second todo item checkbox at (385, 330) on internal:testid=[data-testid="todo-item"s] >> nth=1 >> internal:role=checkbox
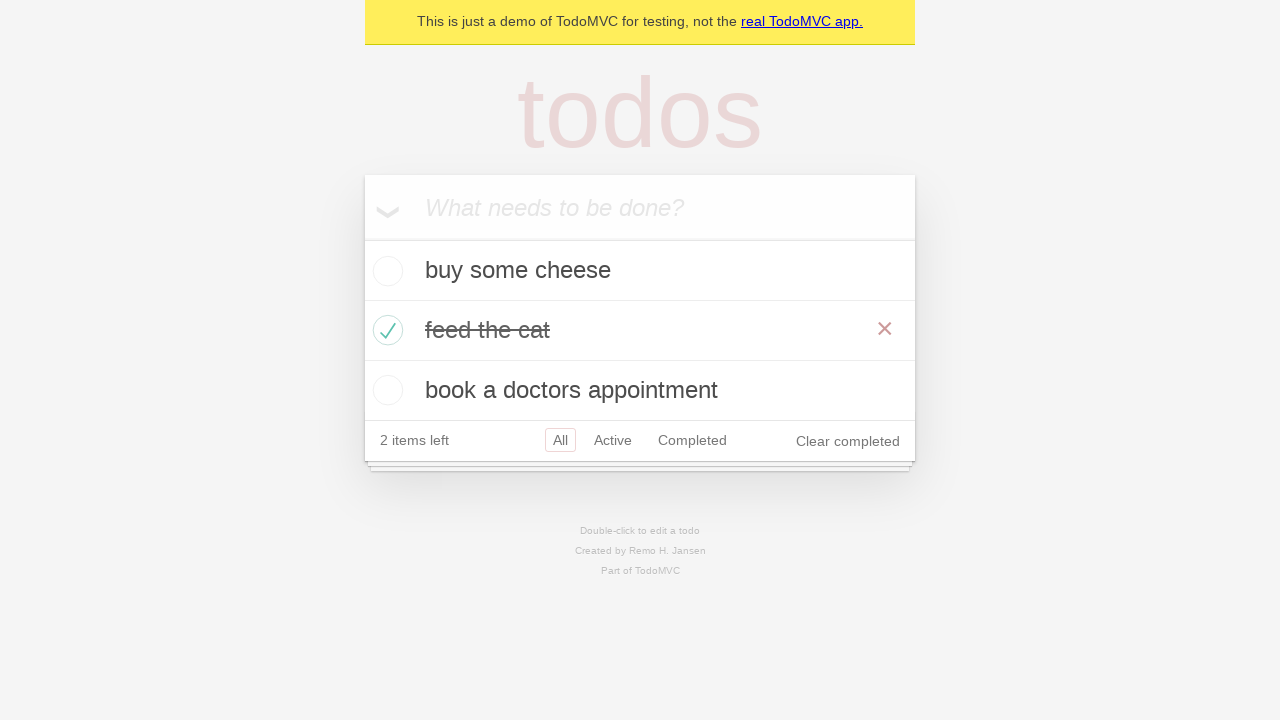

Clicked 'Clear completed' button to remove completed items at (848, 441) on internal:role=button[name="Clear completed"i]
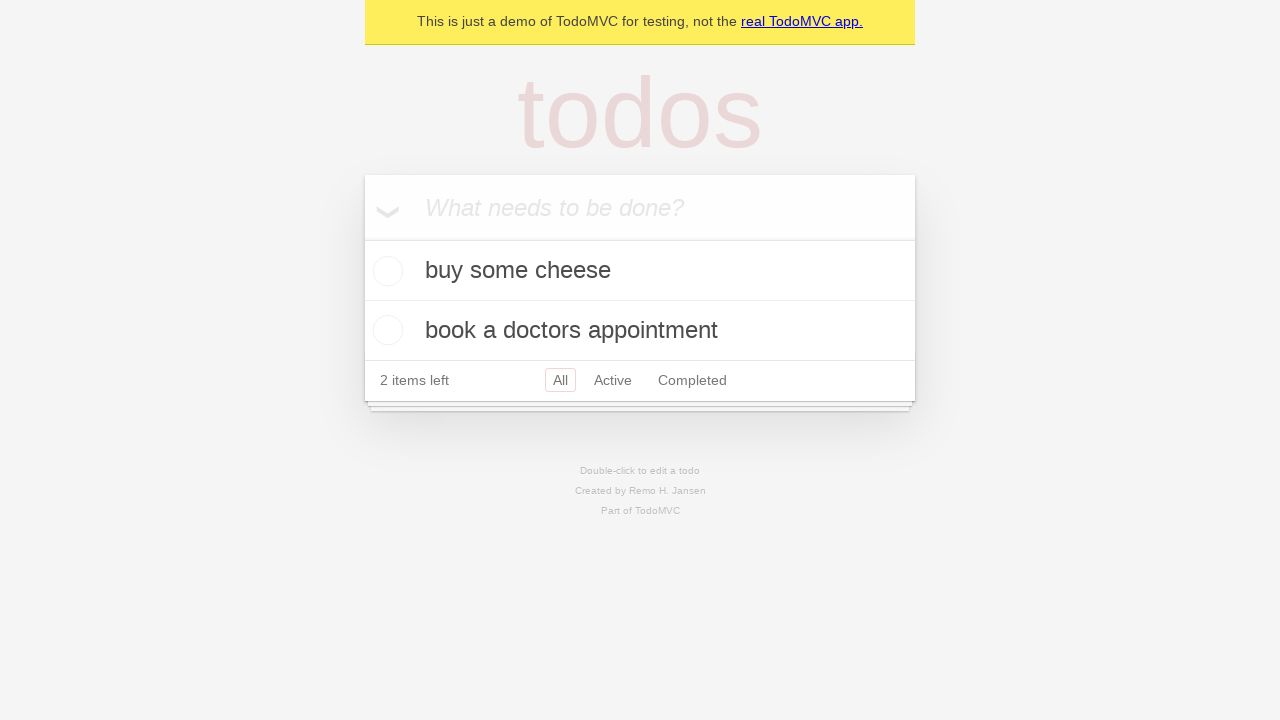

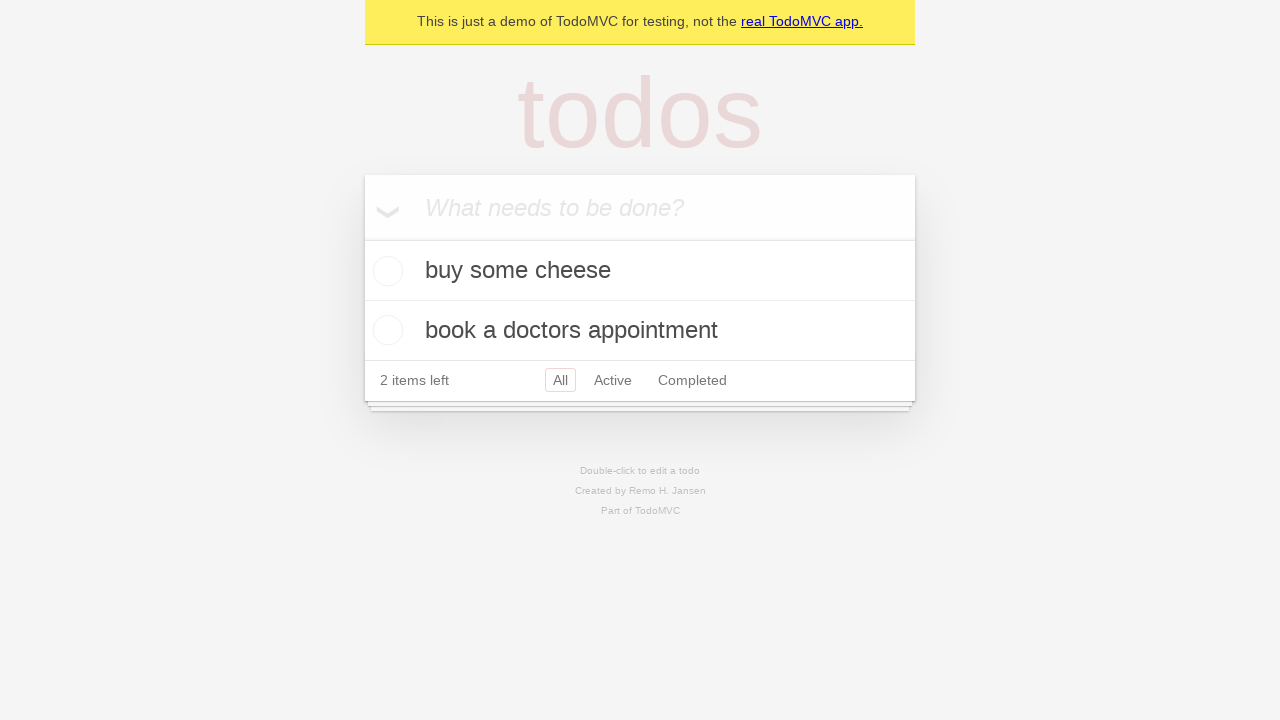